Tests opening multiple popup example links from W3Schools JavaScript popup tutorial page and navigating through the opened browser tabs

Starting URL: https://www.w3schools.com/js/js_popup.asp

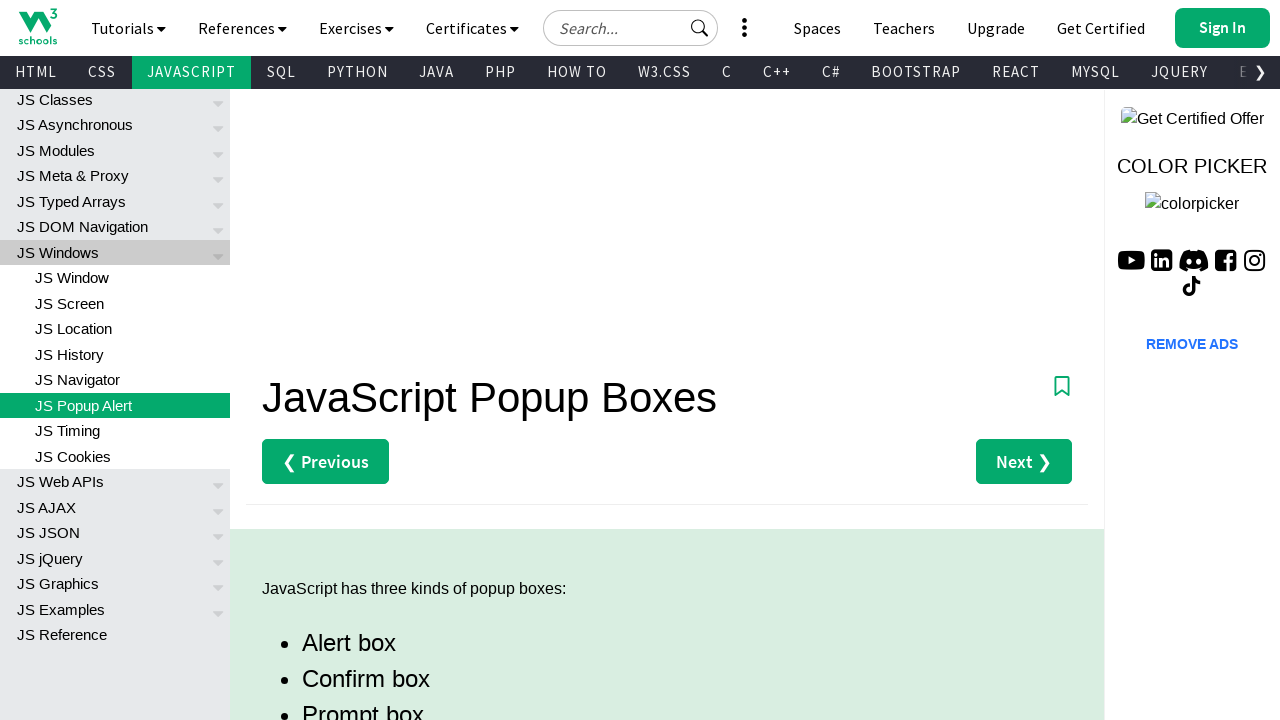

Clicked alert example link, opened in new tab at (334, 360) on xpath=//a[@href='tryit.asp?filename=tryjs_alert']
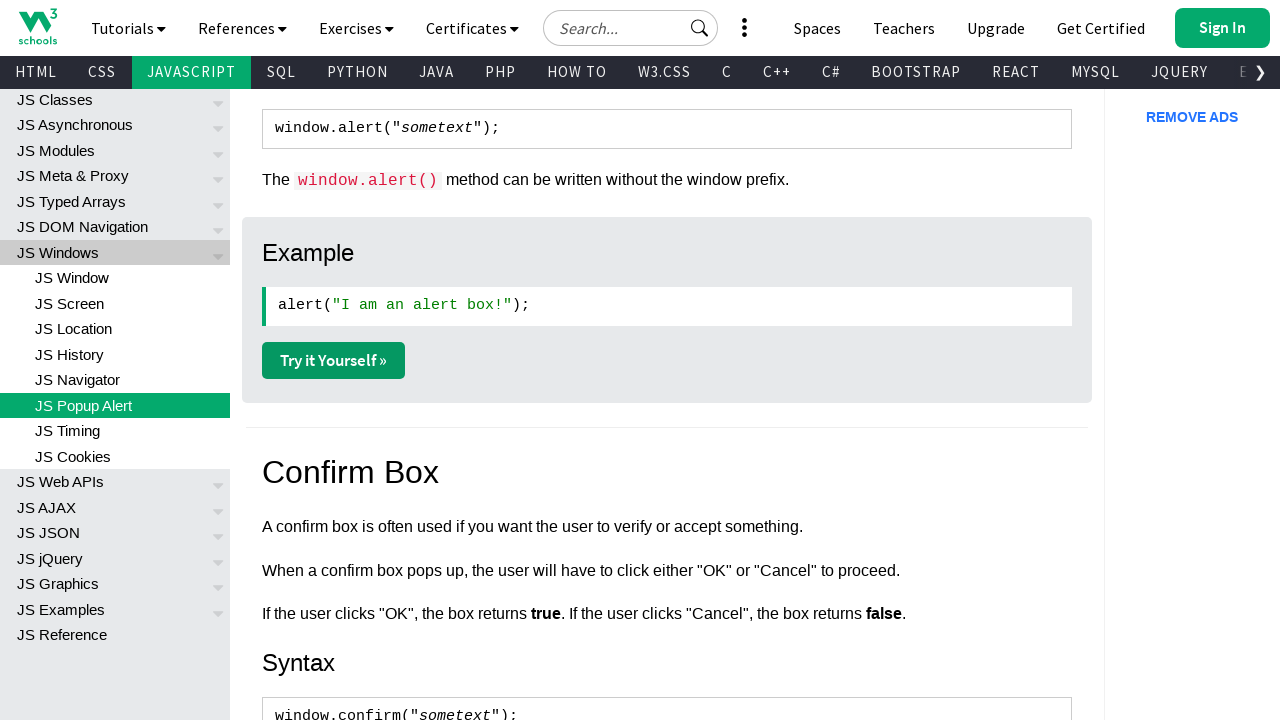

Clicked confirm example link, opened in new tab at (334, 361) on xpath=//a[@href='tryit.asp?filename=tryjs_confirm']
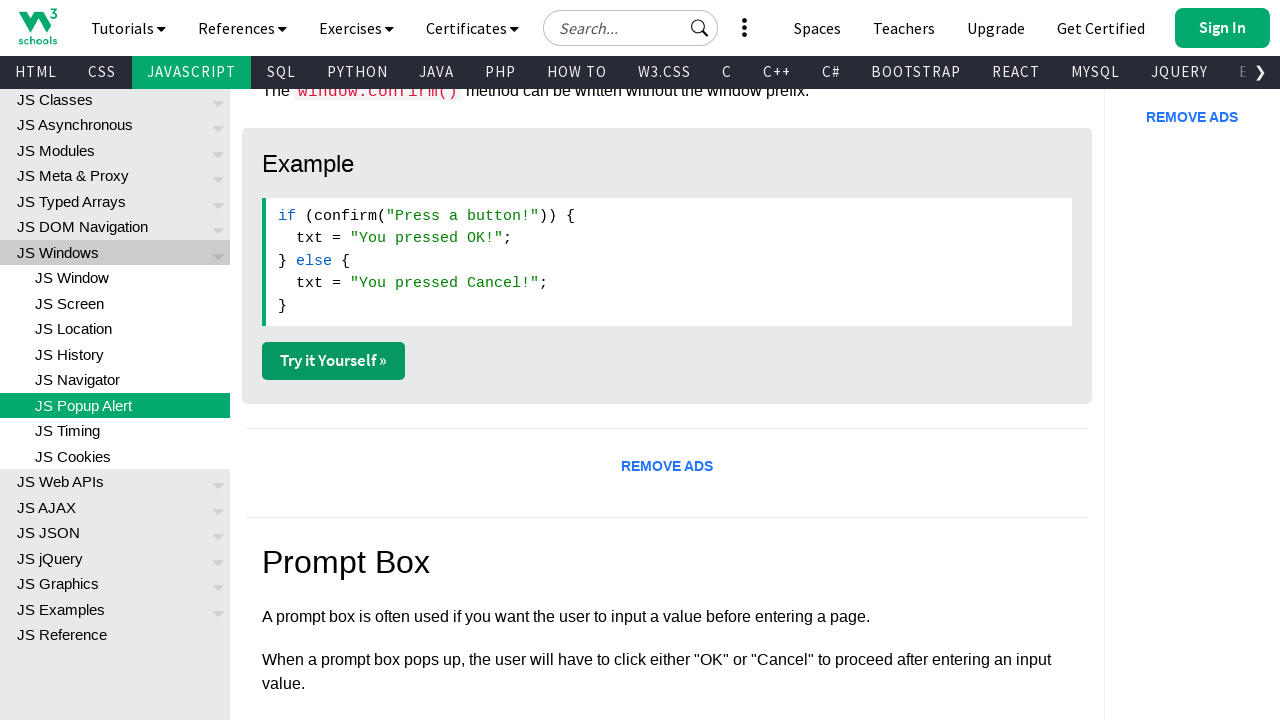

Clicked prompt example link, opened in new tab at (334, 361) on xpath=//a[@href='tryit.asp?filename=tryjs_prompt']
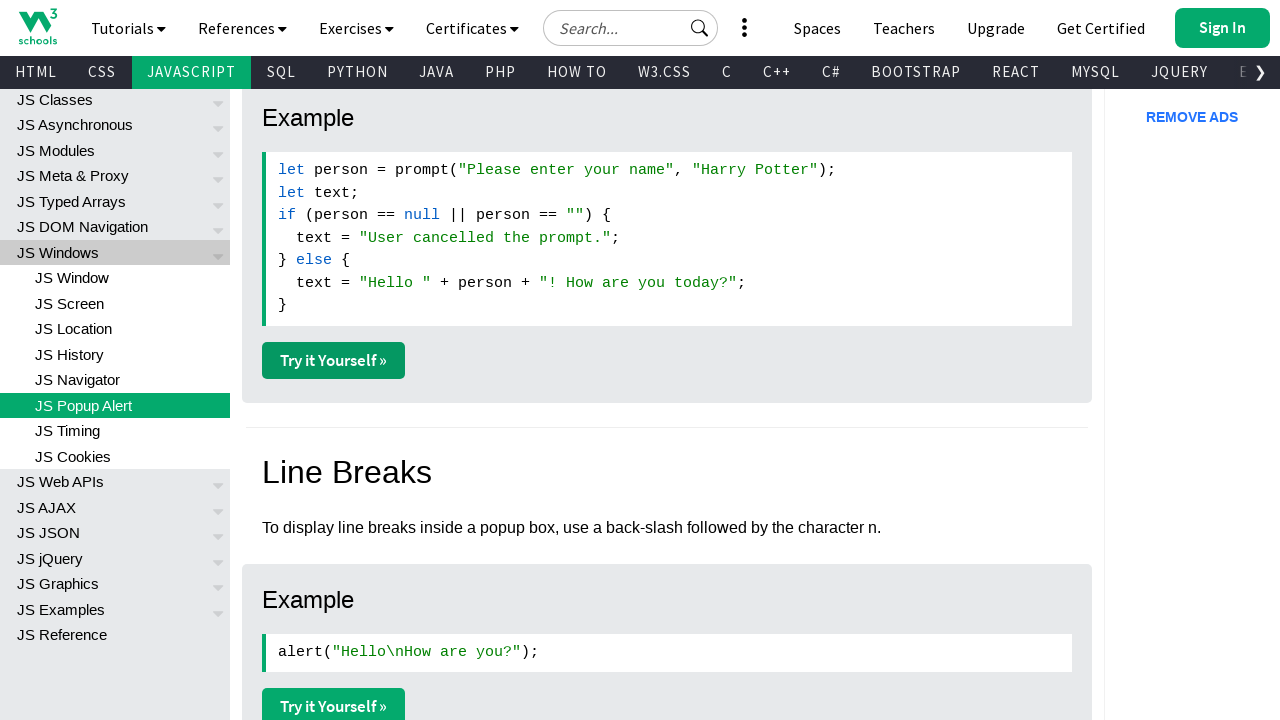

Clicked line breaks example link, opened in new tab at (334, 702) on xpath=//a[@href='tryit.asp?filename=tryjs_alert2']
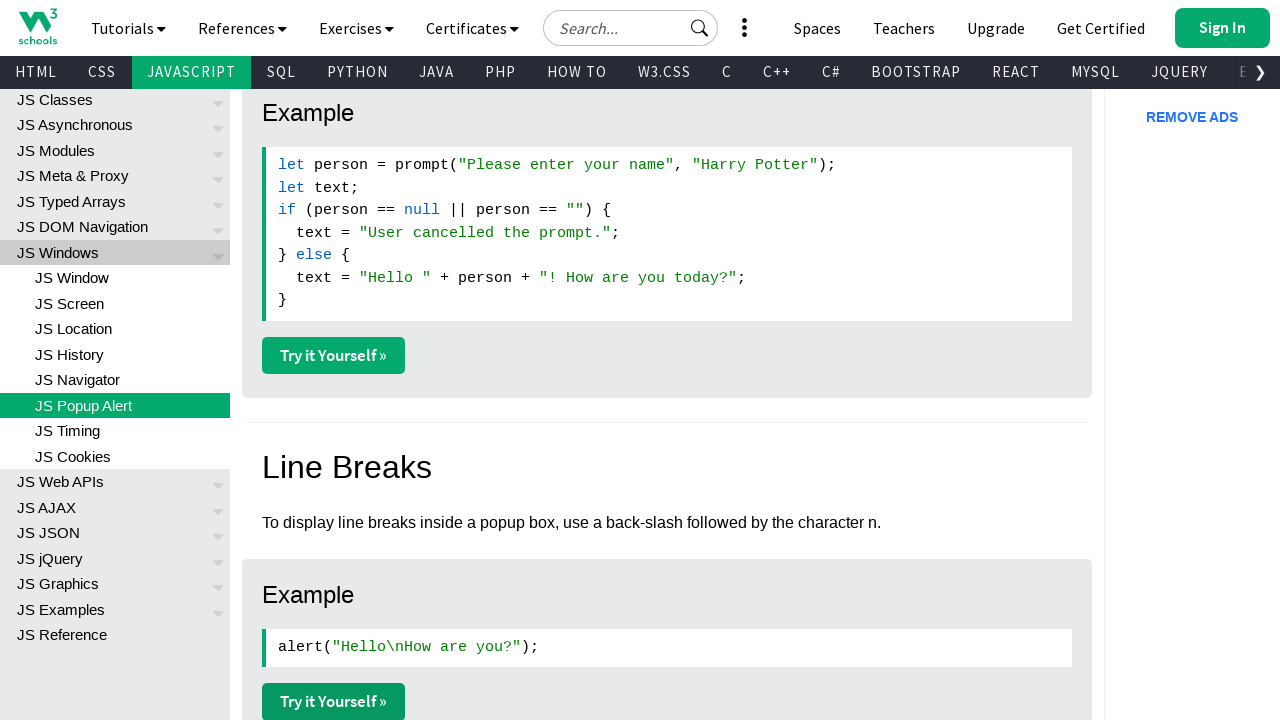

Brought popup tab to front
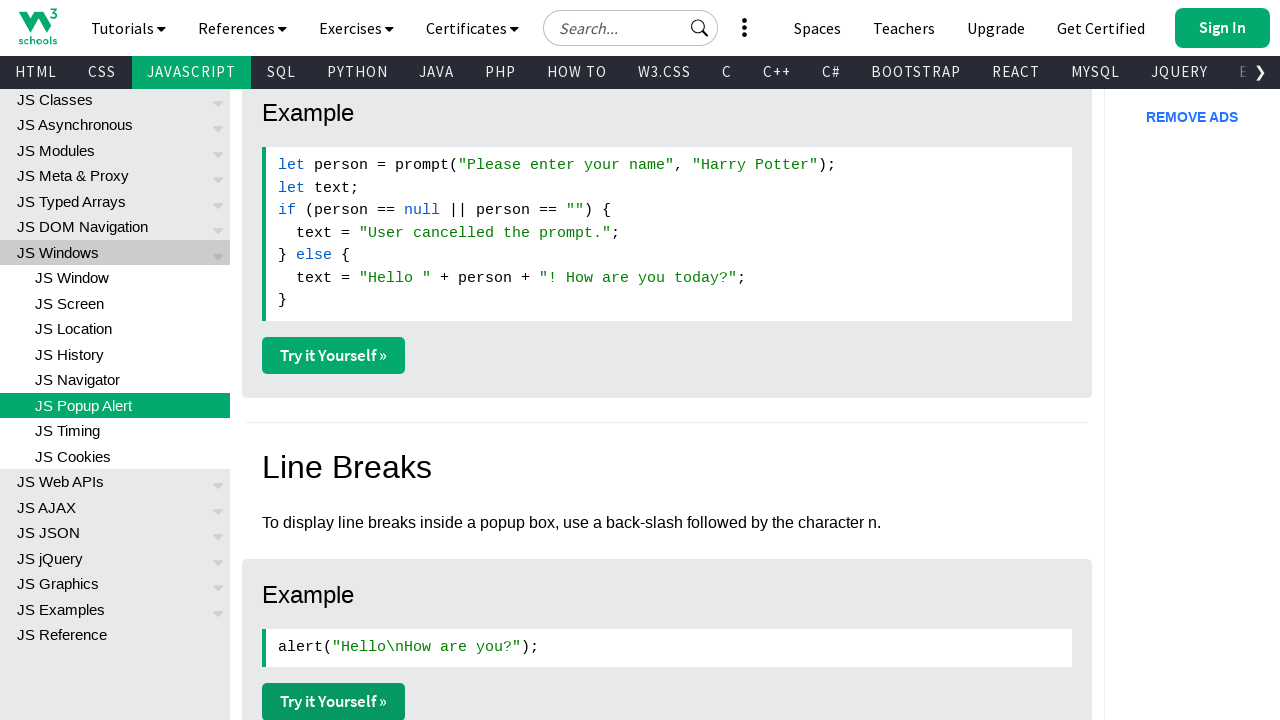

Waited for popup page to load completely
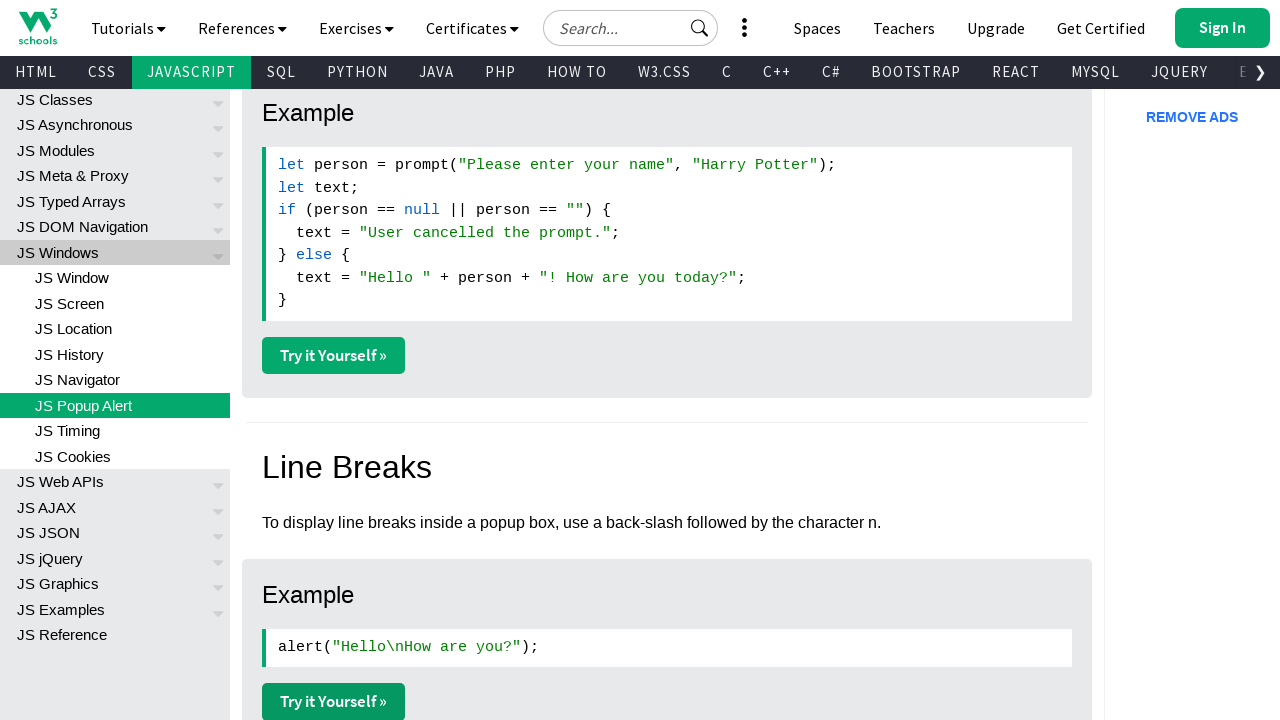

Brought popup tab to front
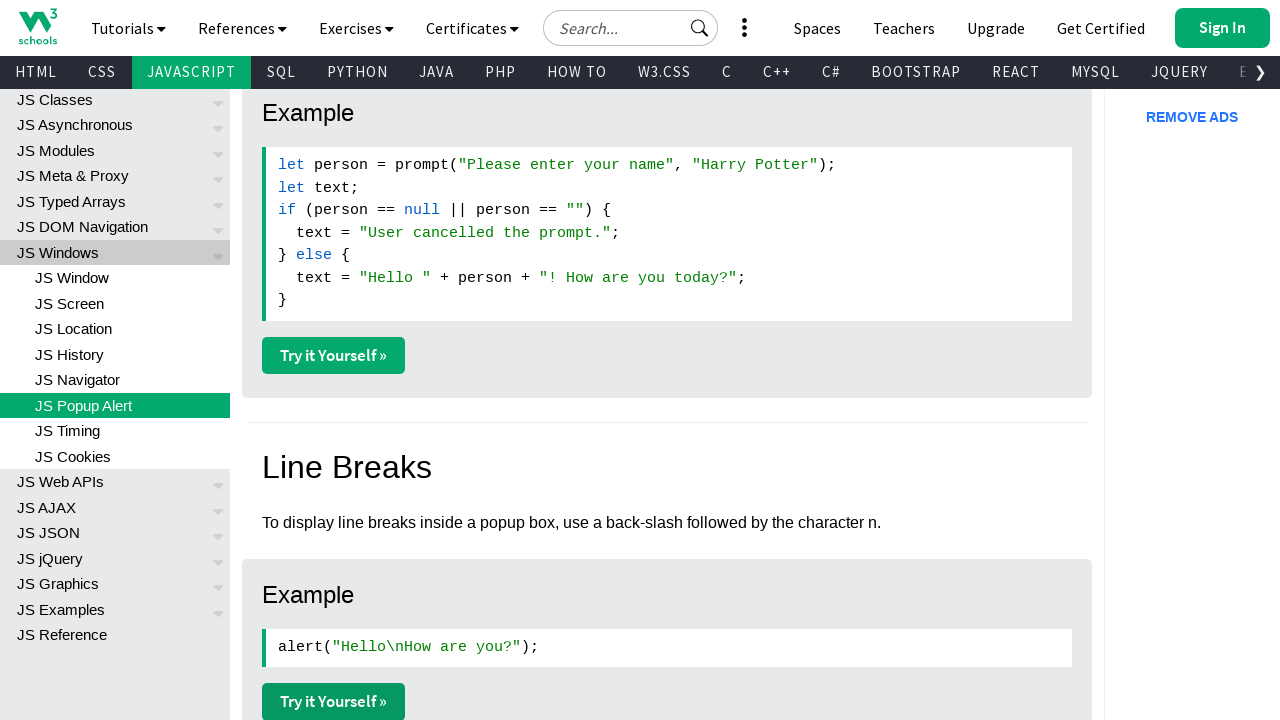

Waited for popup page to load completely
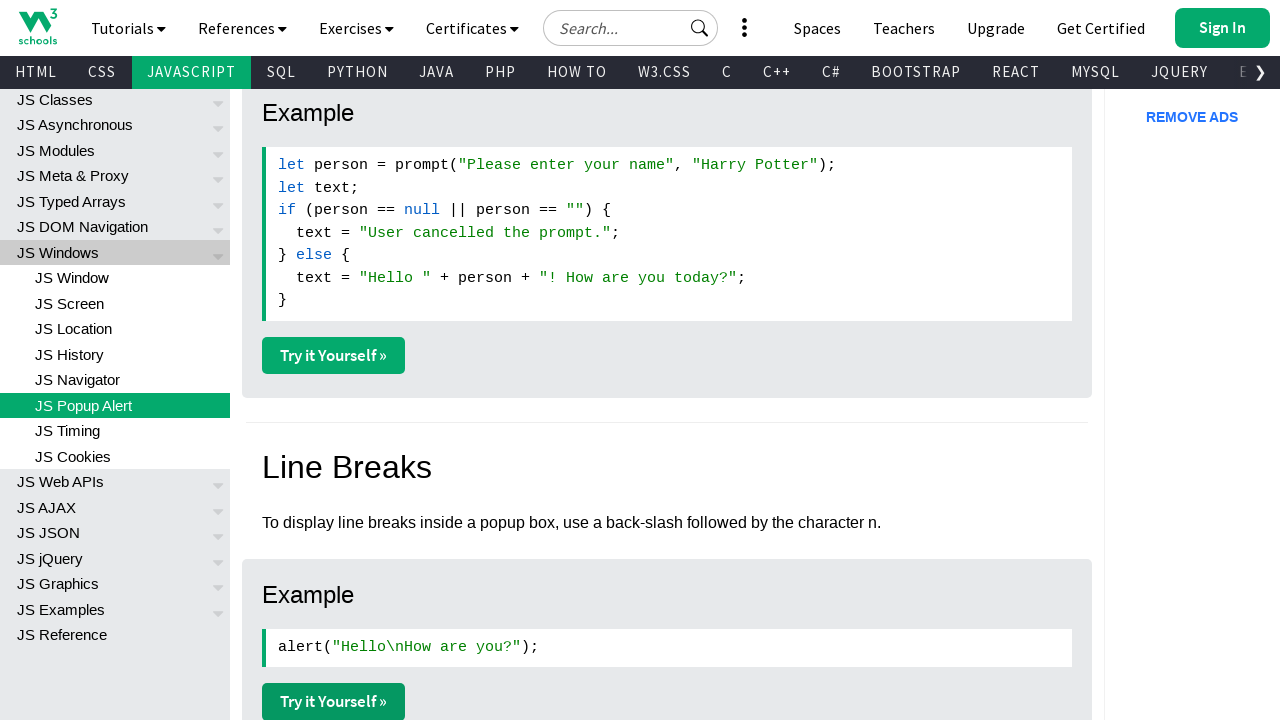

Brought popup tab to front
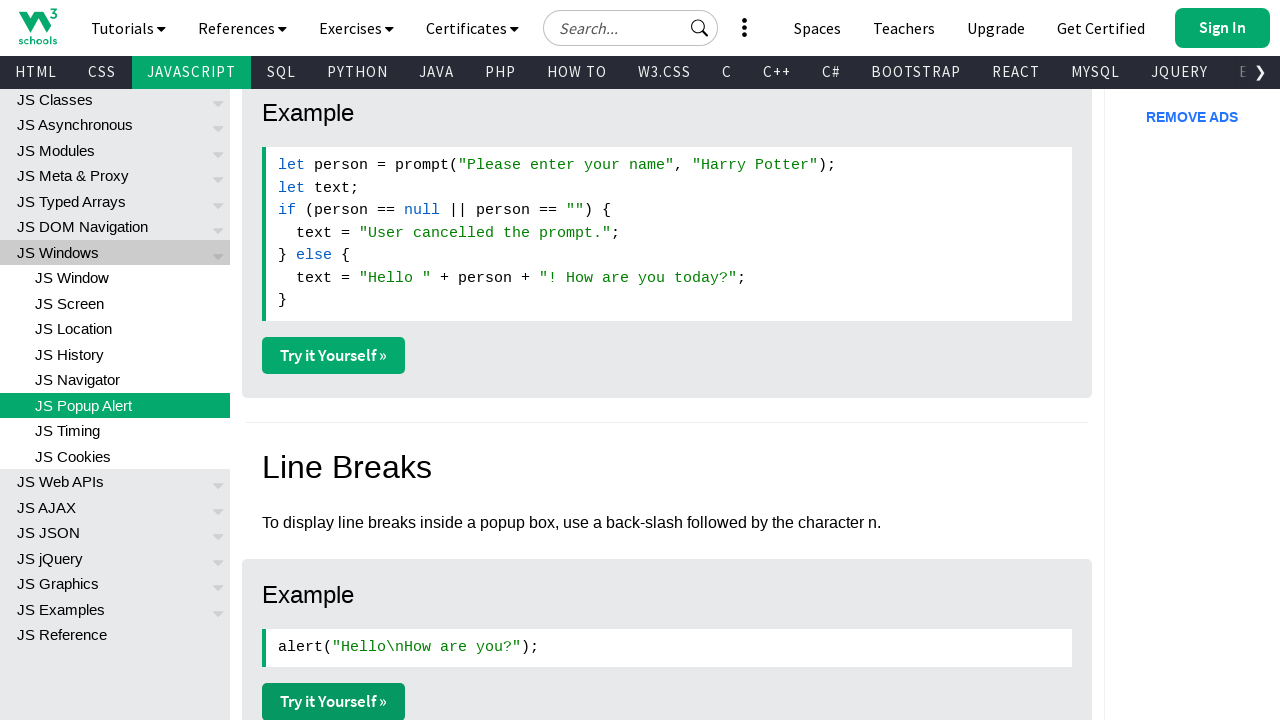

Waited for popup page to load completely
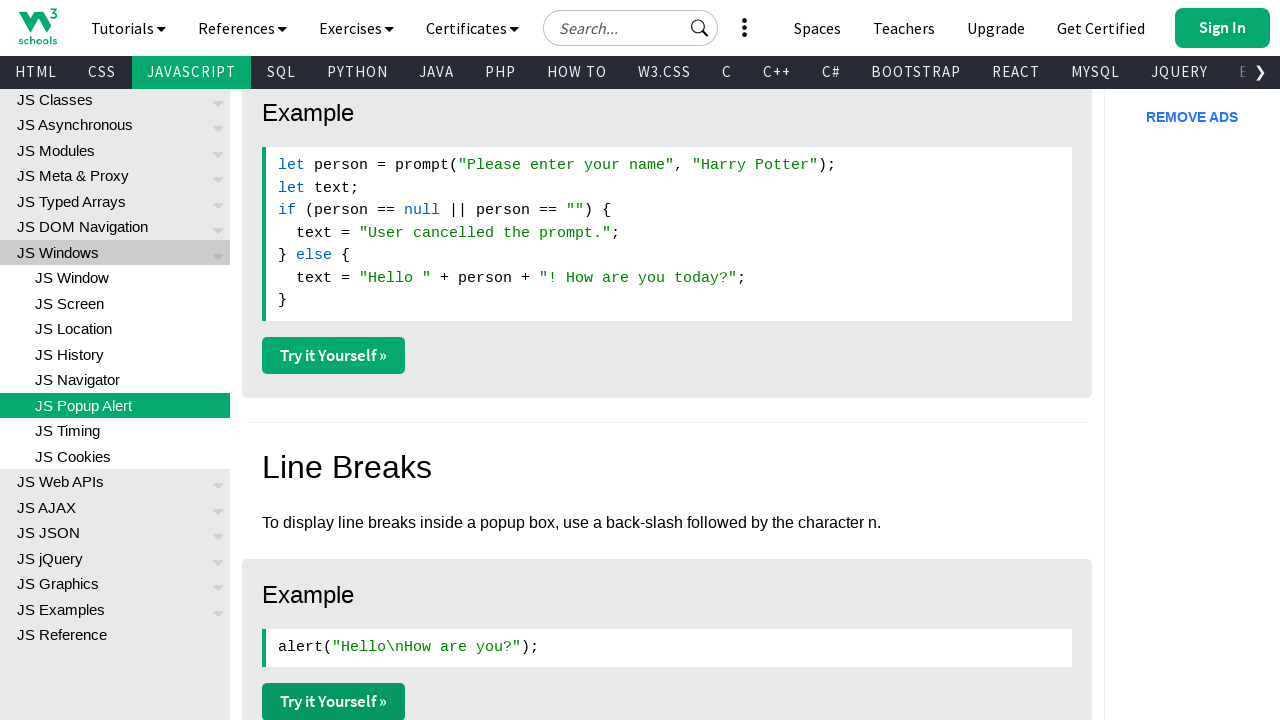

Brought popup tab to front
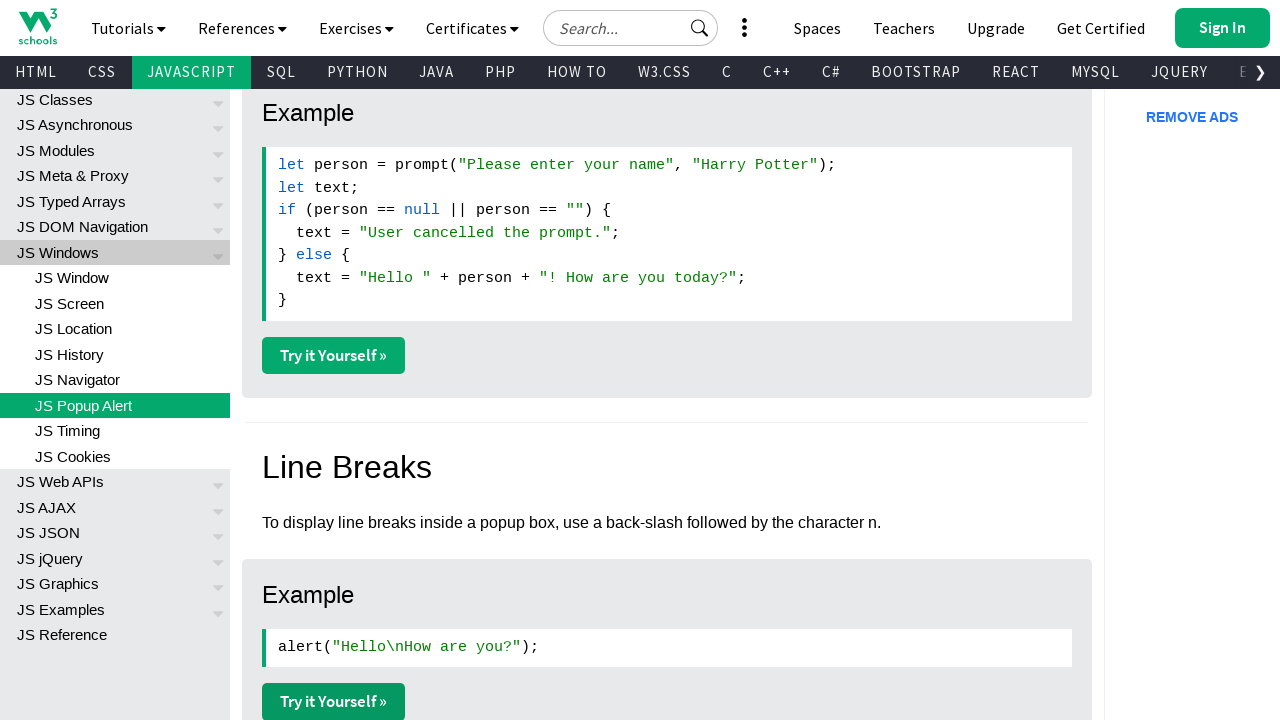

Waited for popup page to load completely
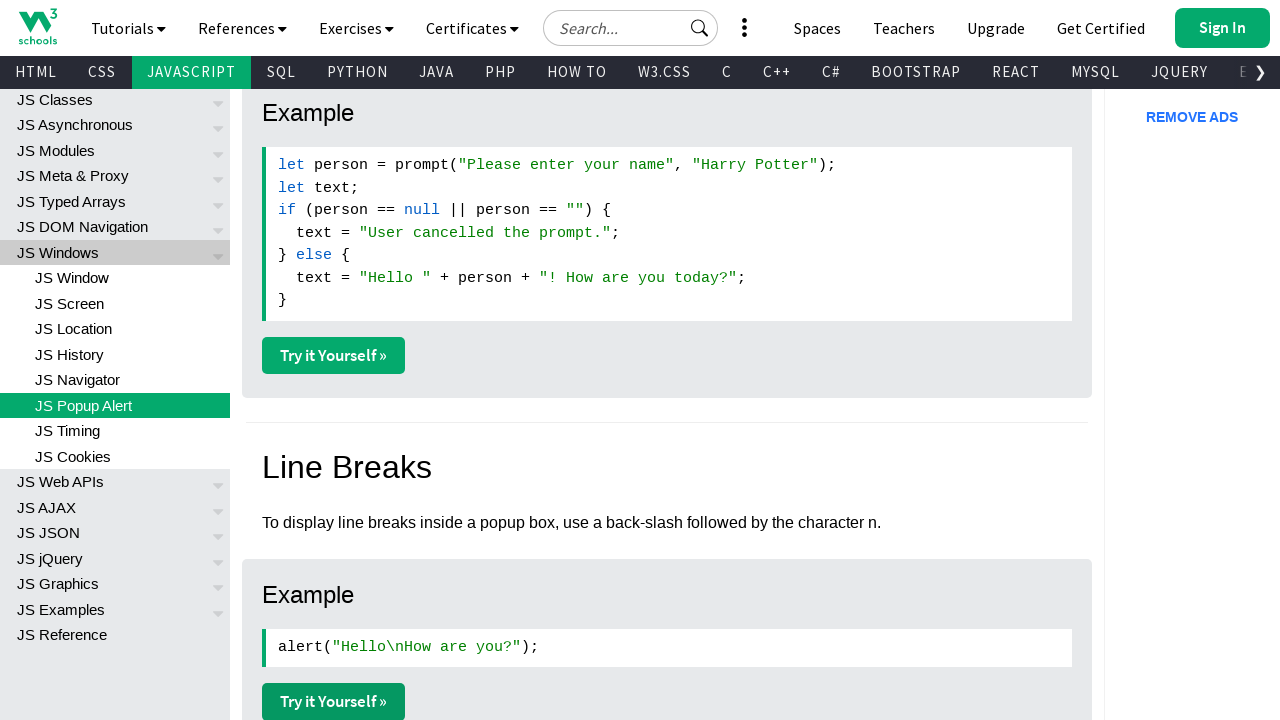

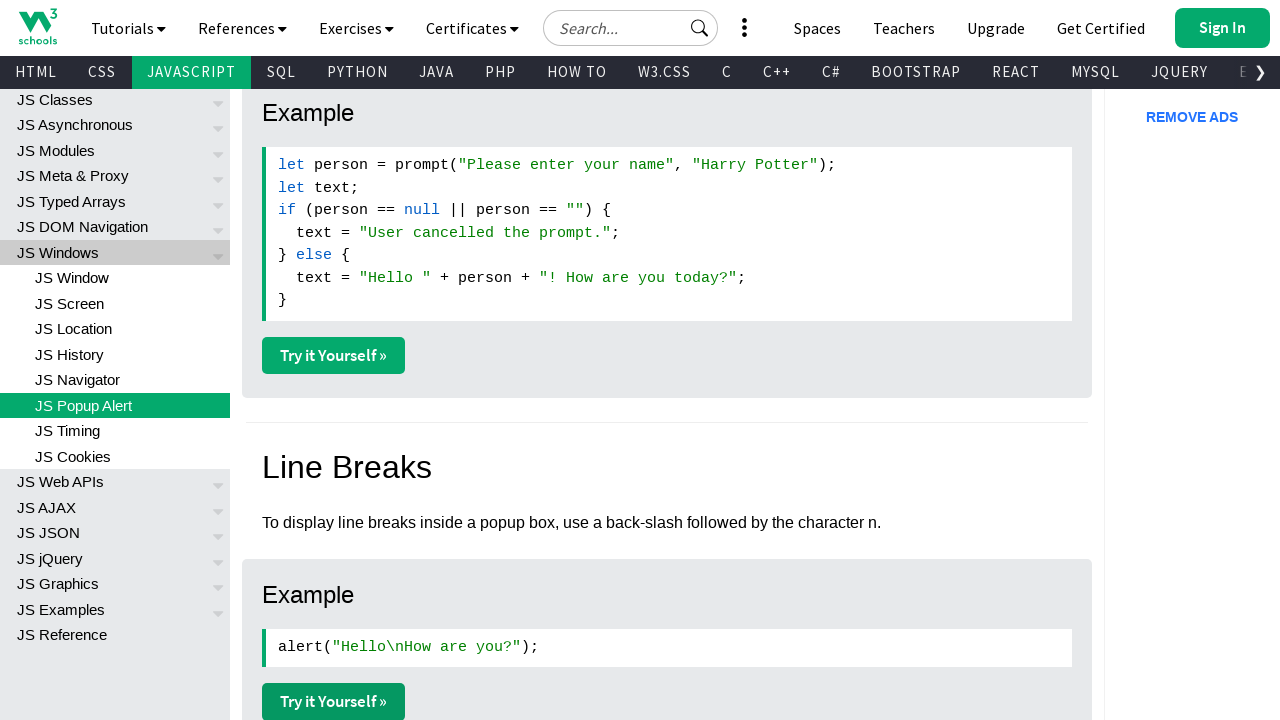